Tests checkbox and radio button functionality by clicking various checkbox and radio input elements using the click() method

Starting URL: https://zimaev.github.io/checks-radios/

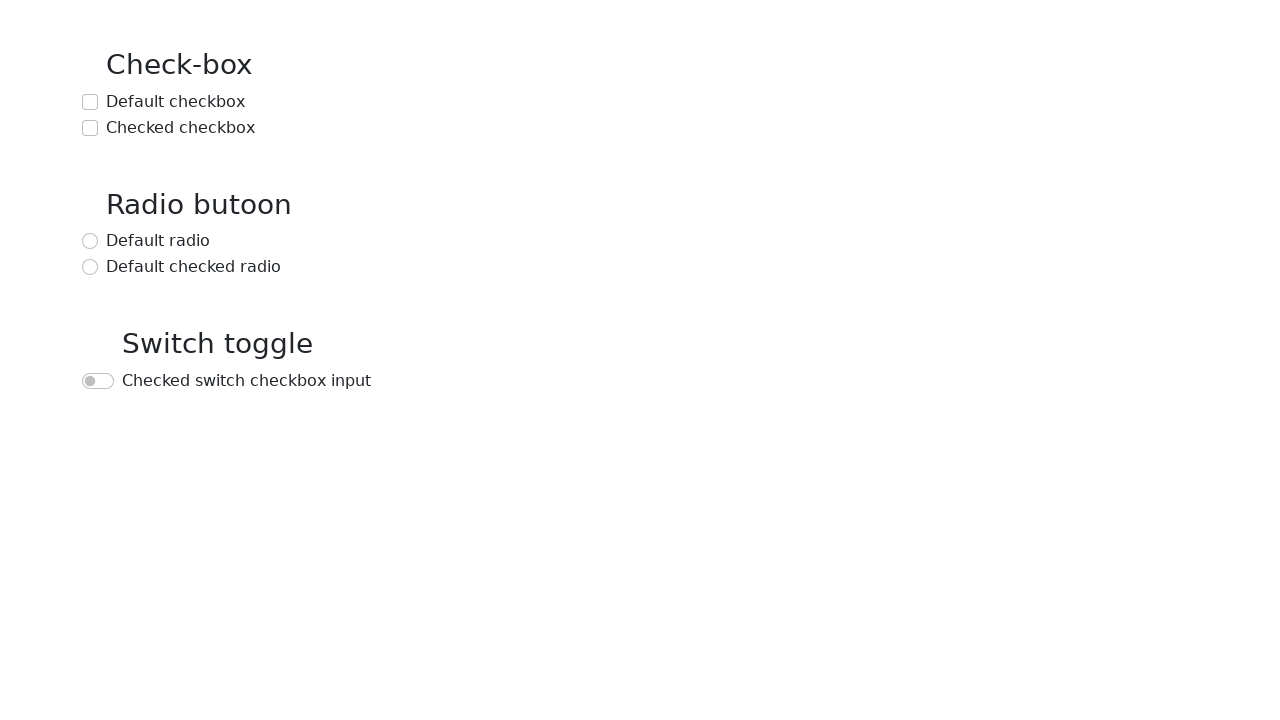

Clicked the default checkbox at (176, 102) on text=Default checkbox
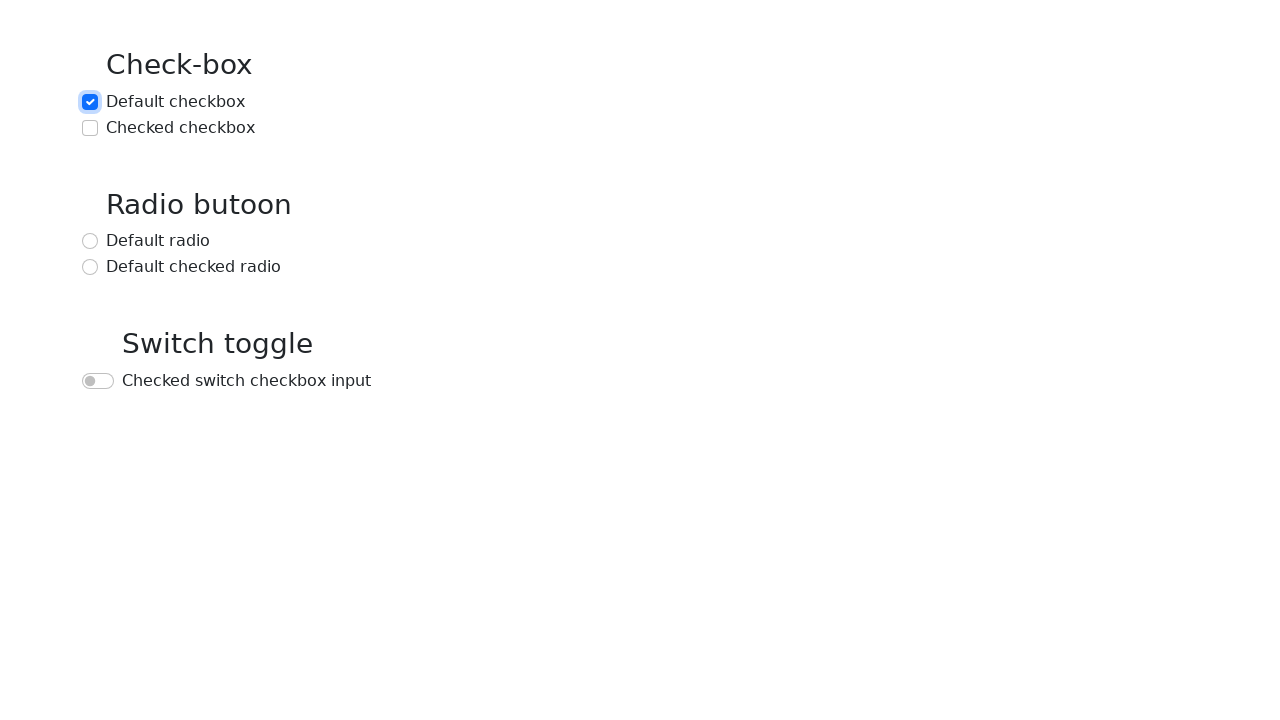

Clicked the checked checkbox at (180, 128) on text=Checked checkbox
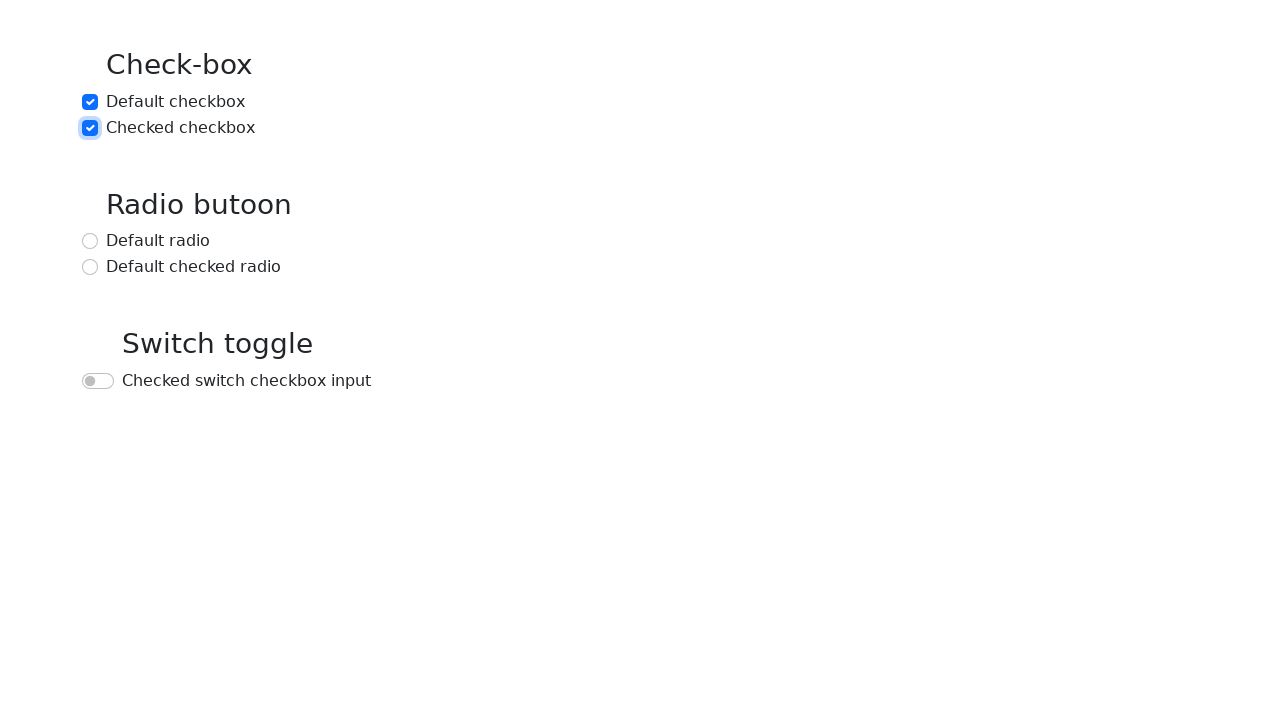

Clicked the default radio button at (158, 241) on text=Default radio
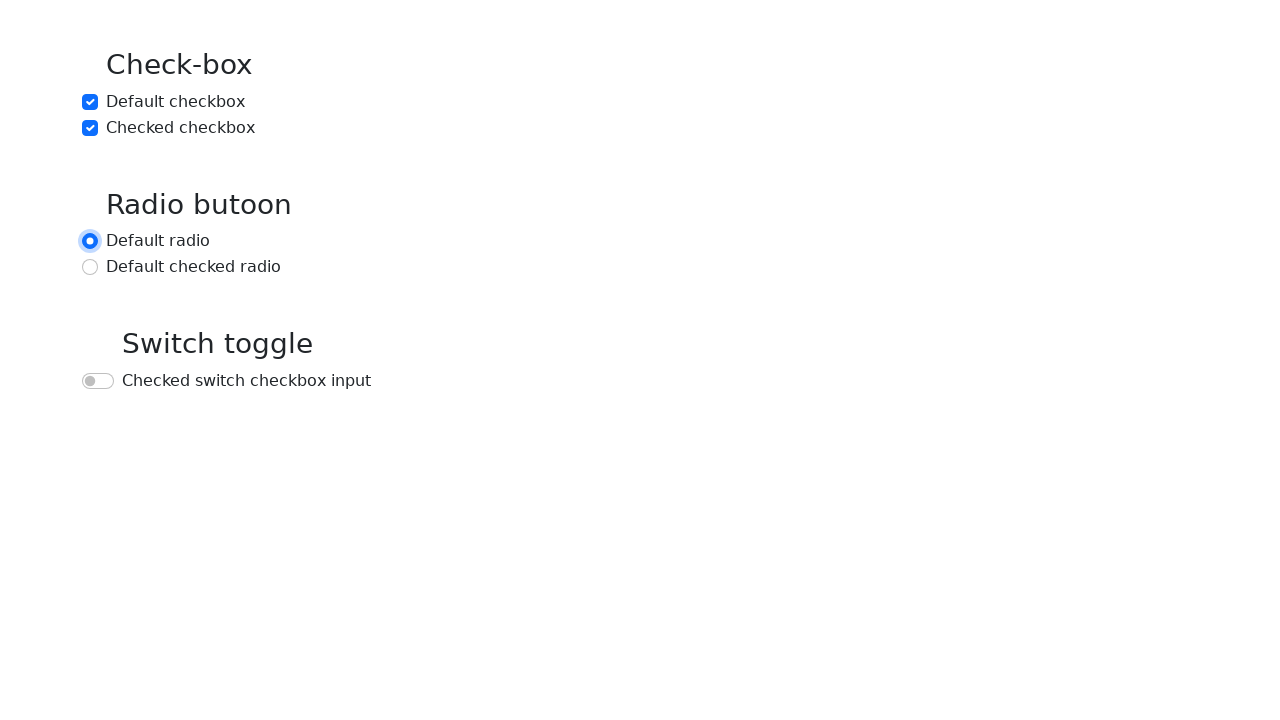

Clicked the default checked radio button at (194, 267) on text=Default checked radio
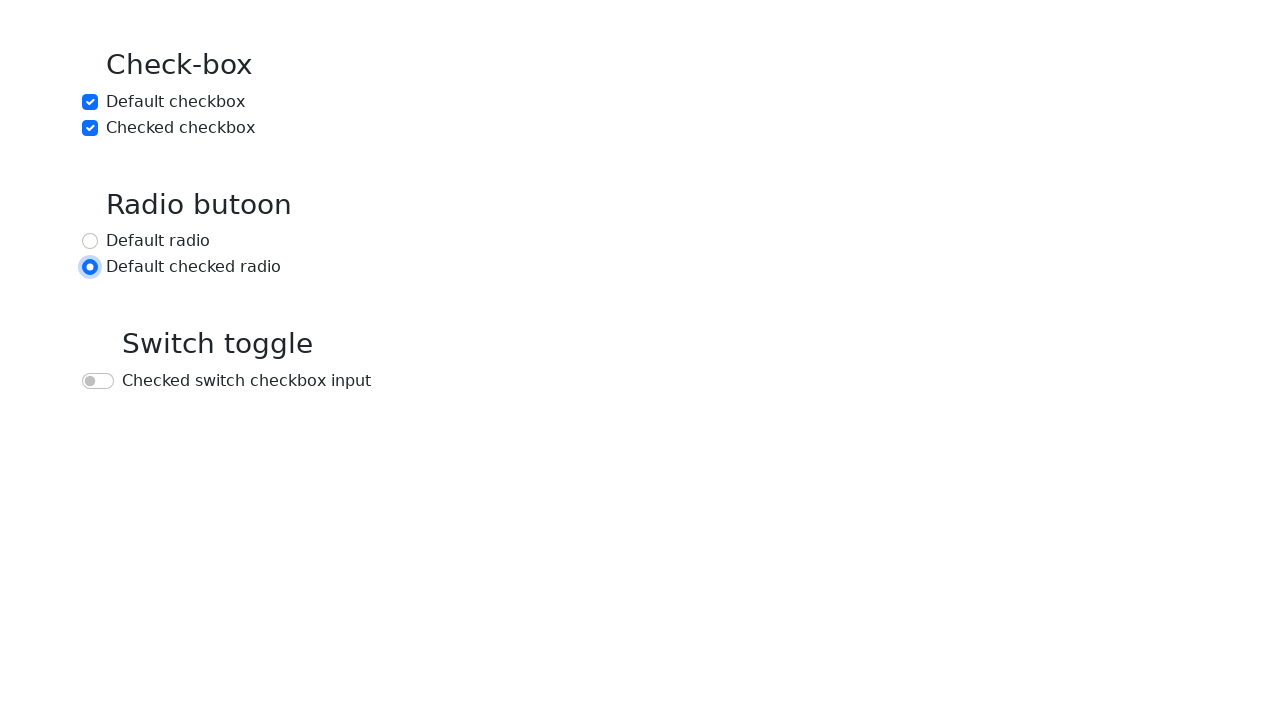

Clicked the checked switch checkbox input at (246, 381) on text=Checked switch checkbox input
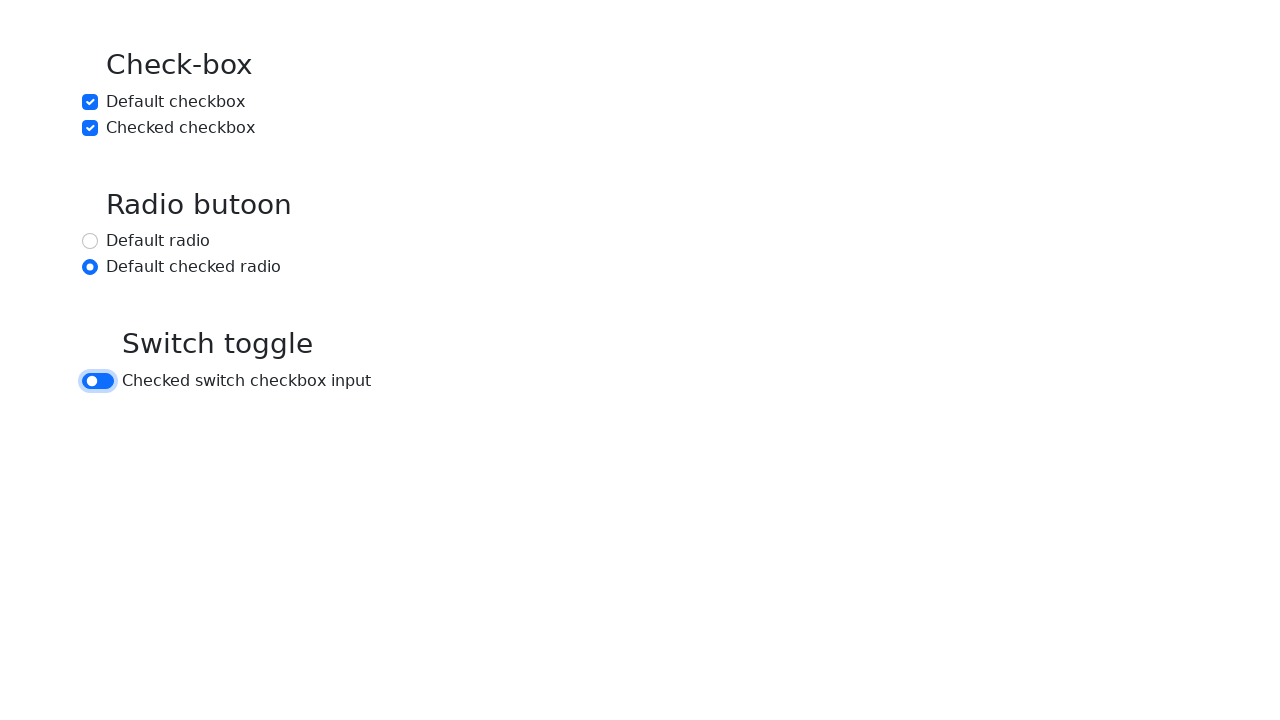

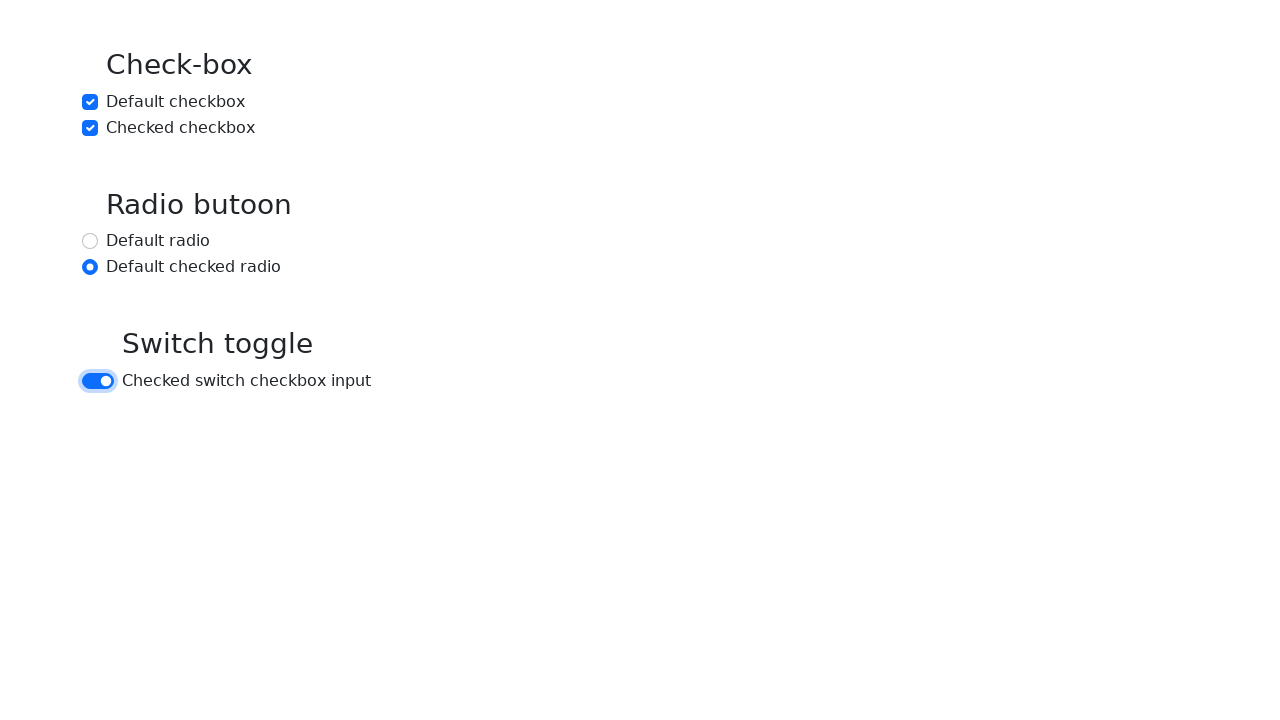